Tests a math puzzle form by reading a value from the page, calculating the result using a mathematical formula (log of absolute value of 12*sin(x)), filling in the answer, checking required checkboxes, and submitting the form.

Starting URL: http://suninjuly.github.io/math.html

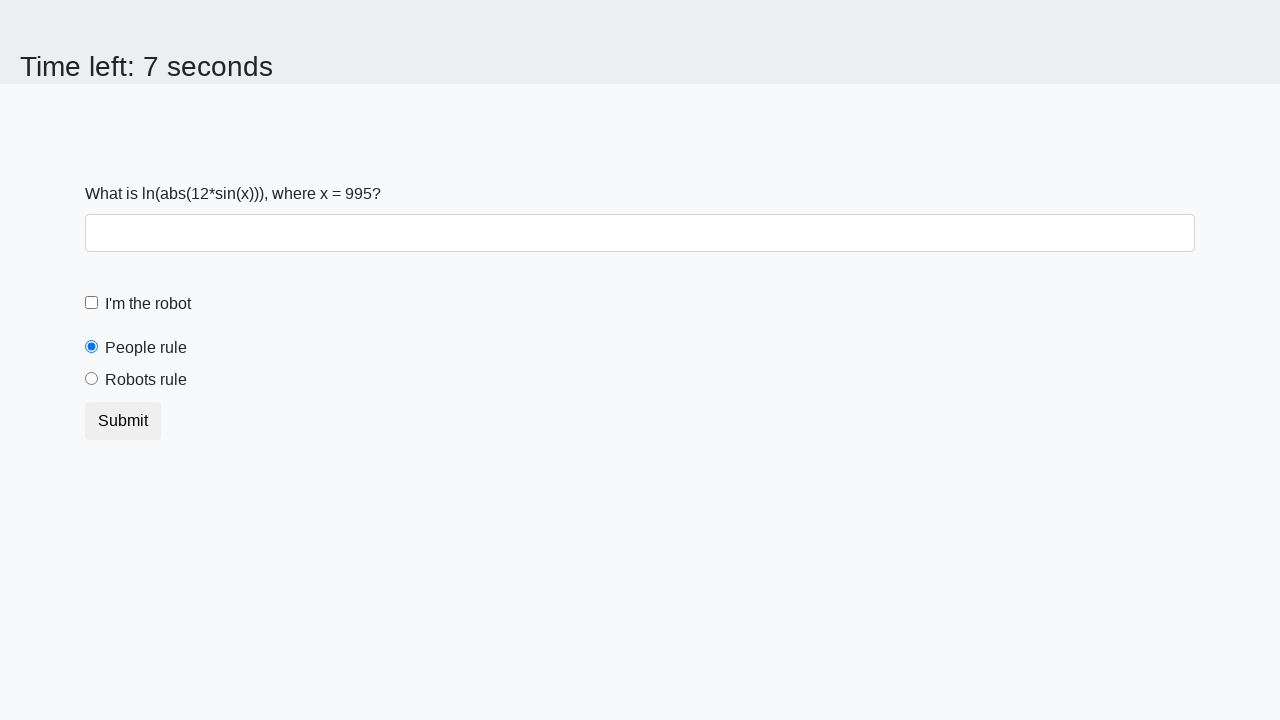

Waited for input value element to load
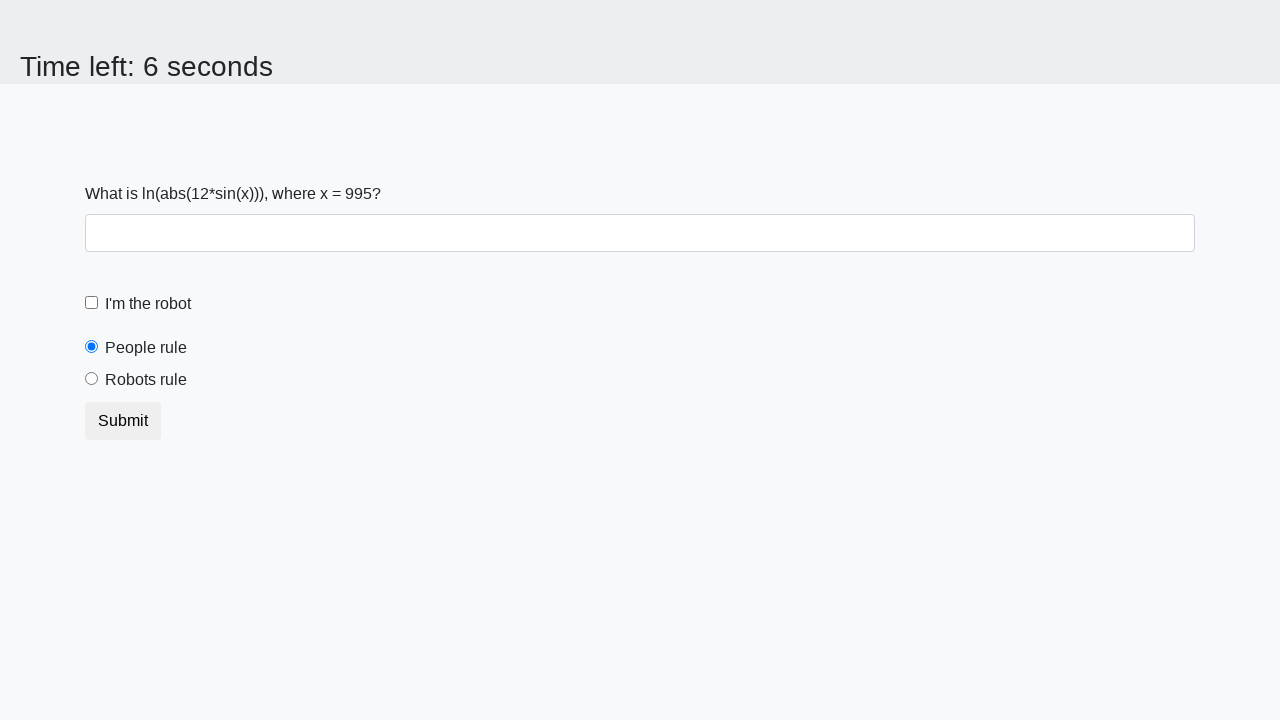

Located the input value element
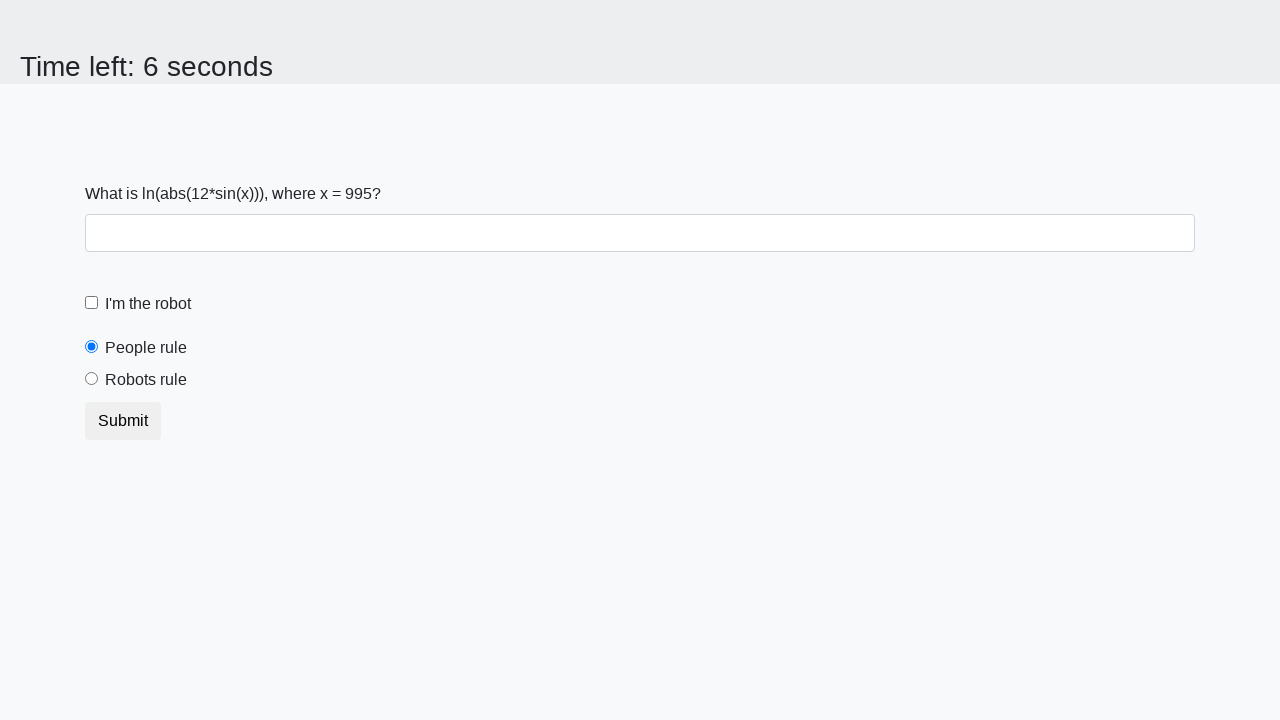

Read input value from page: 995
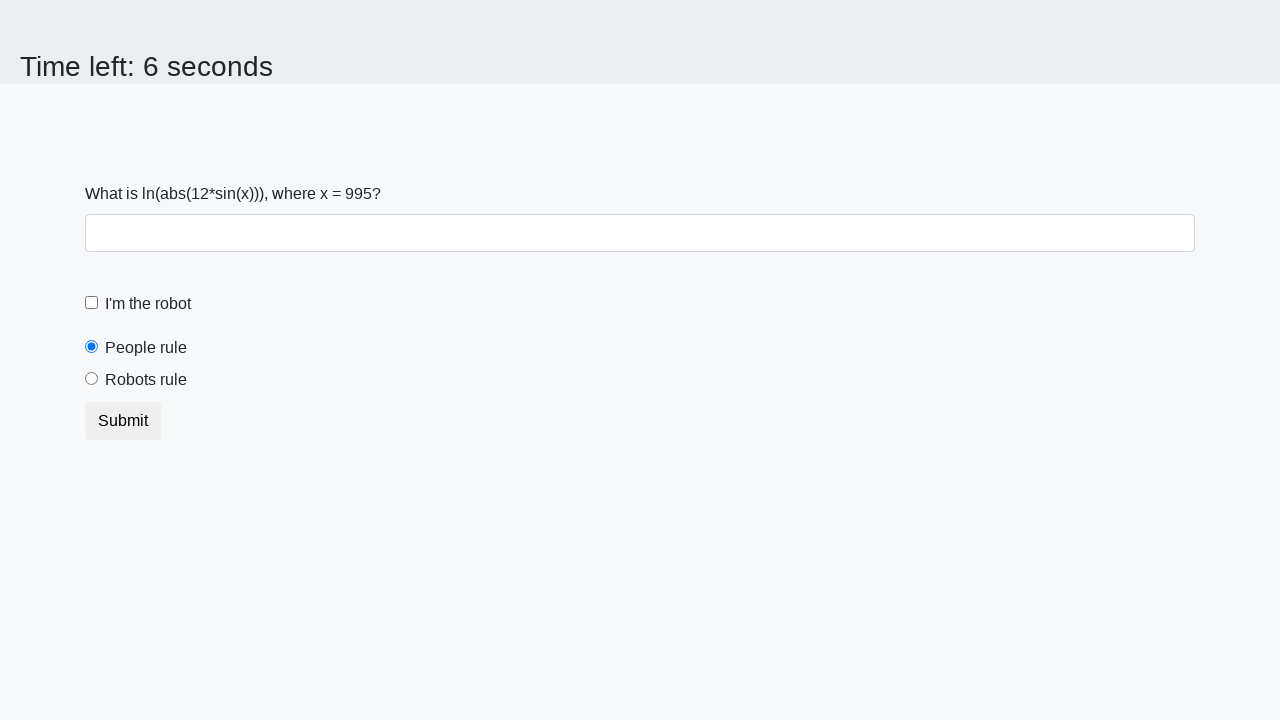

Calculated answer using formula log(abs(12*sin(x))): 2.22850798272707
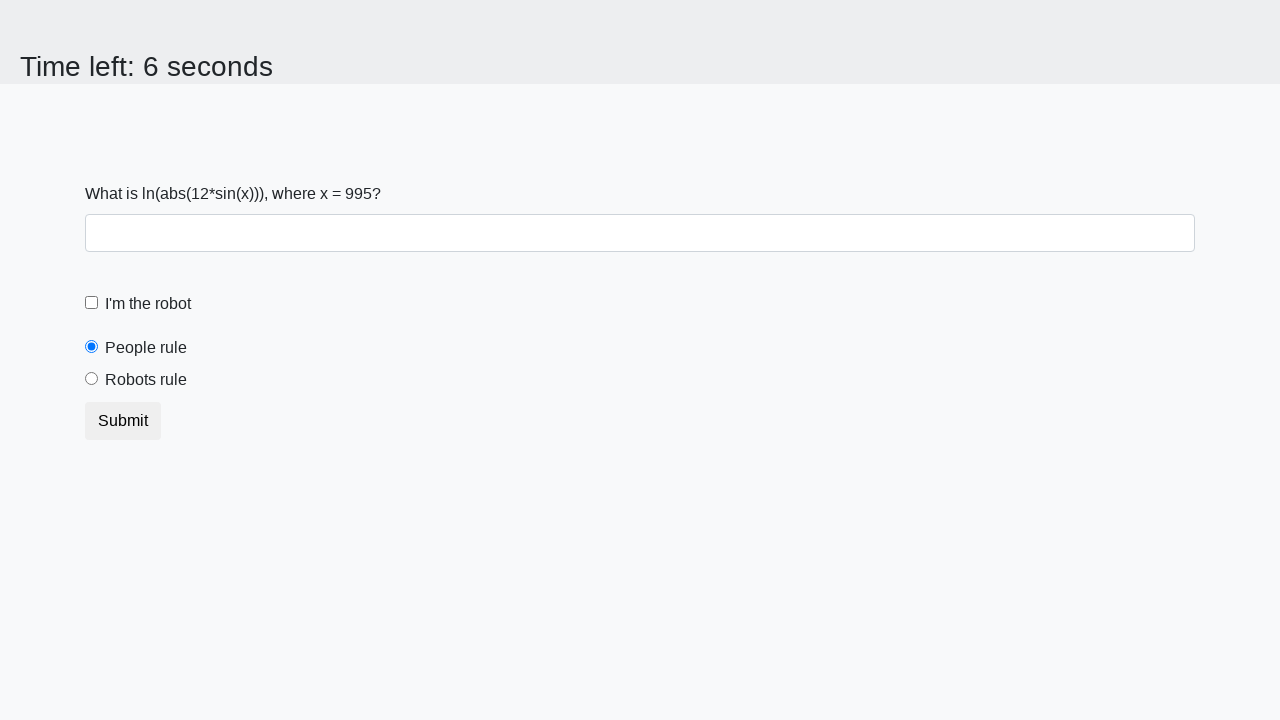

Filled answer field with calculated value: 2.22850798272707 on #answer
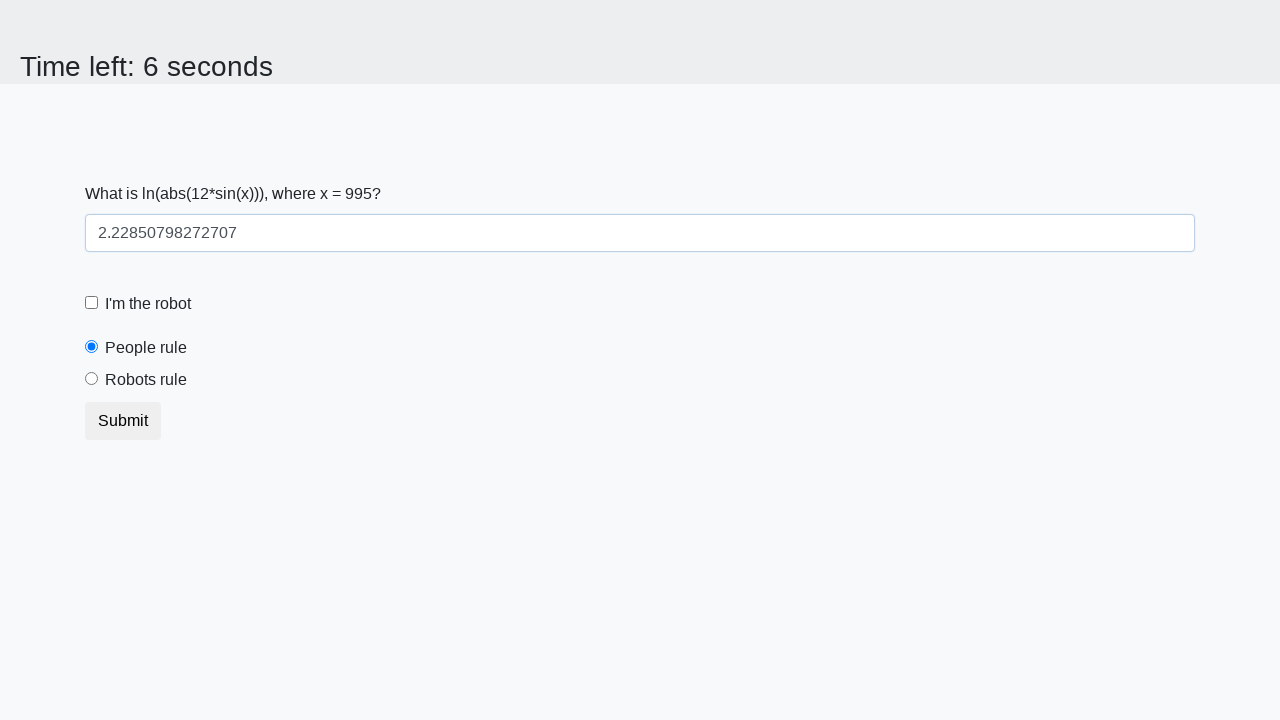

Clicked the robot checkbox at (92, 303) on #robotCheckbox
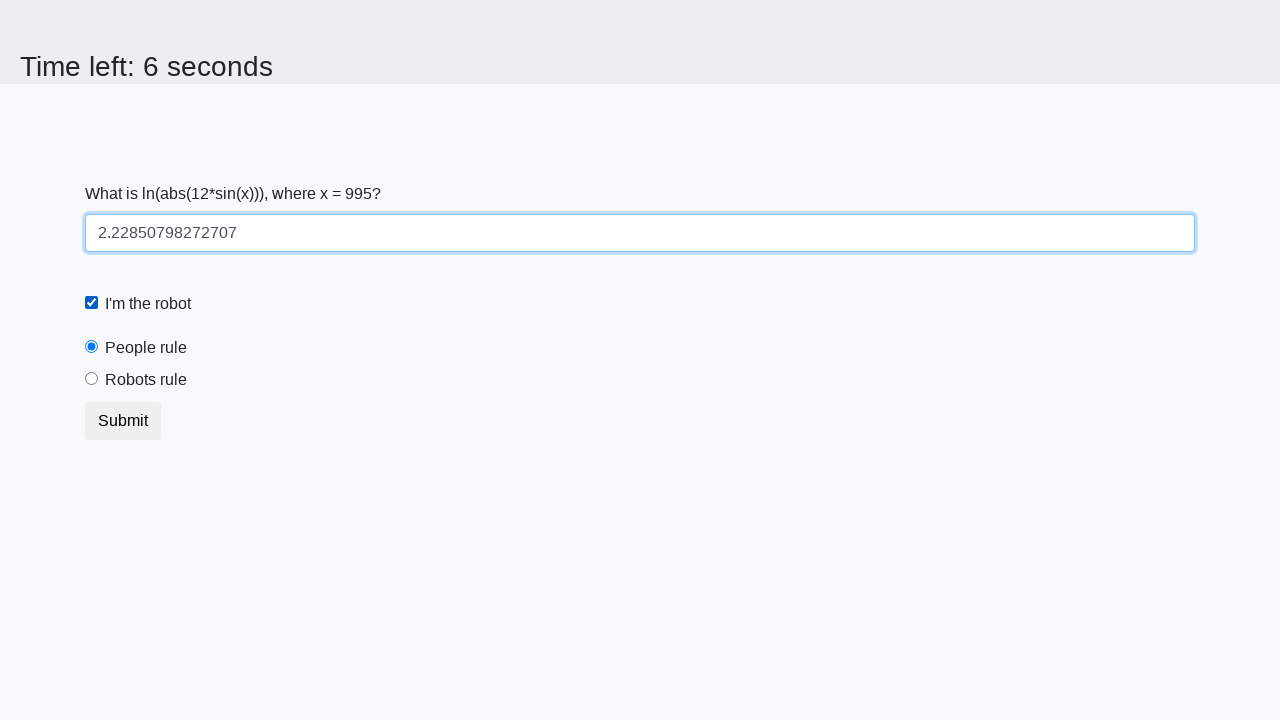

Clicked the robots rule radio button at (92, 379) on #robotsRule
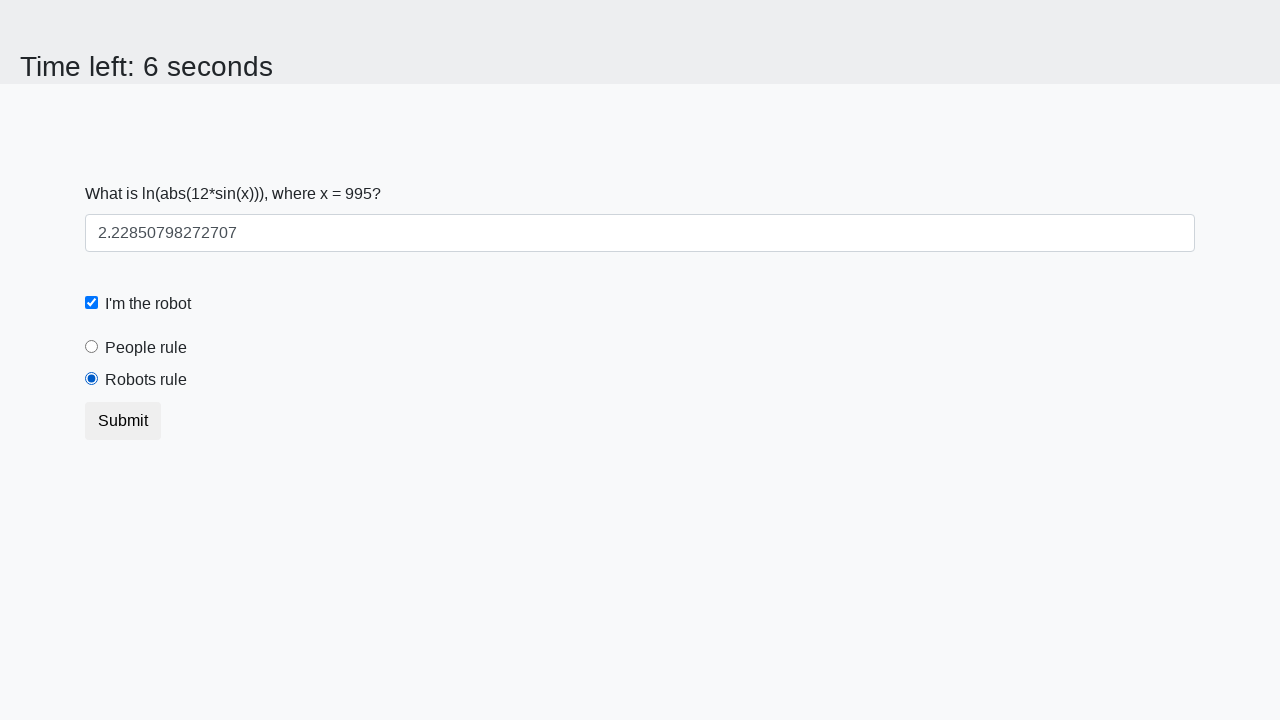

Clicked submit button to submit the form at (123, 421) on button.btn
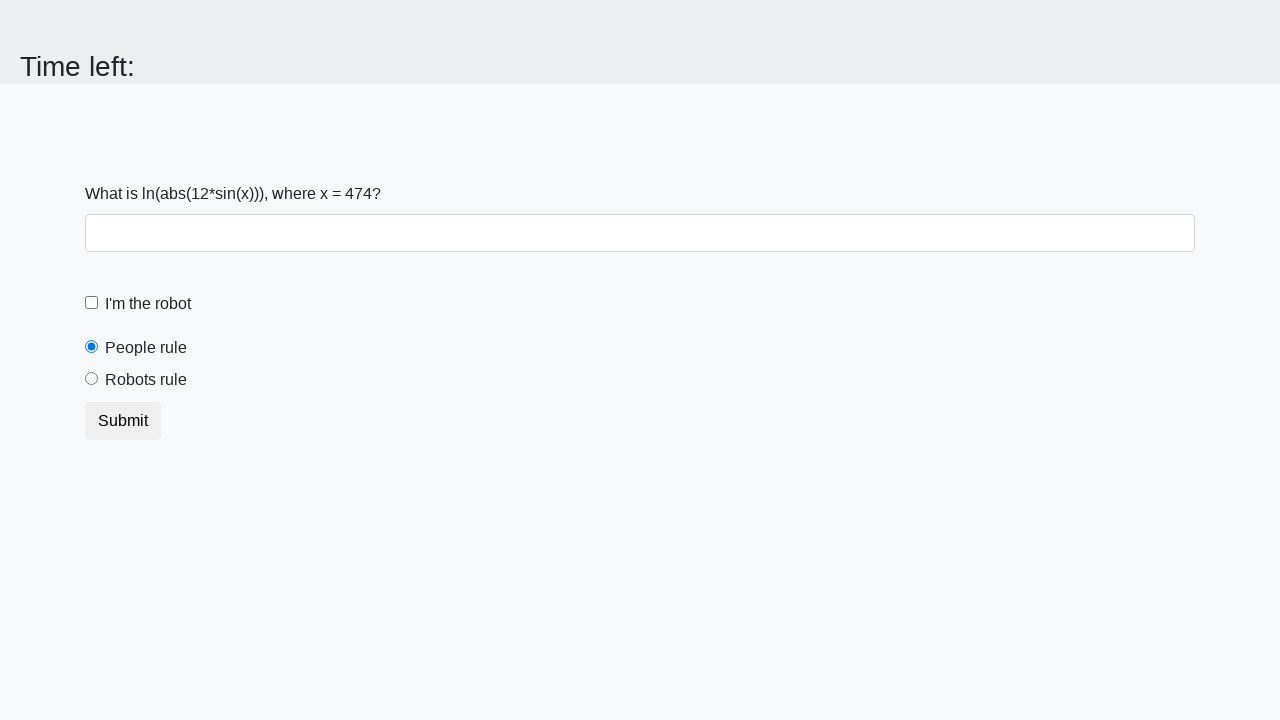

Waited for page response
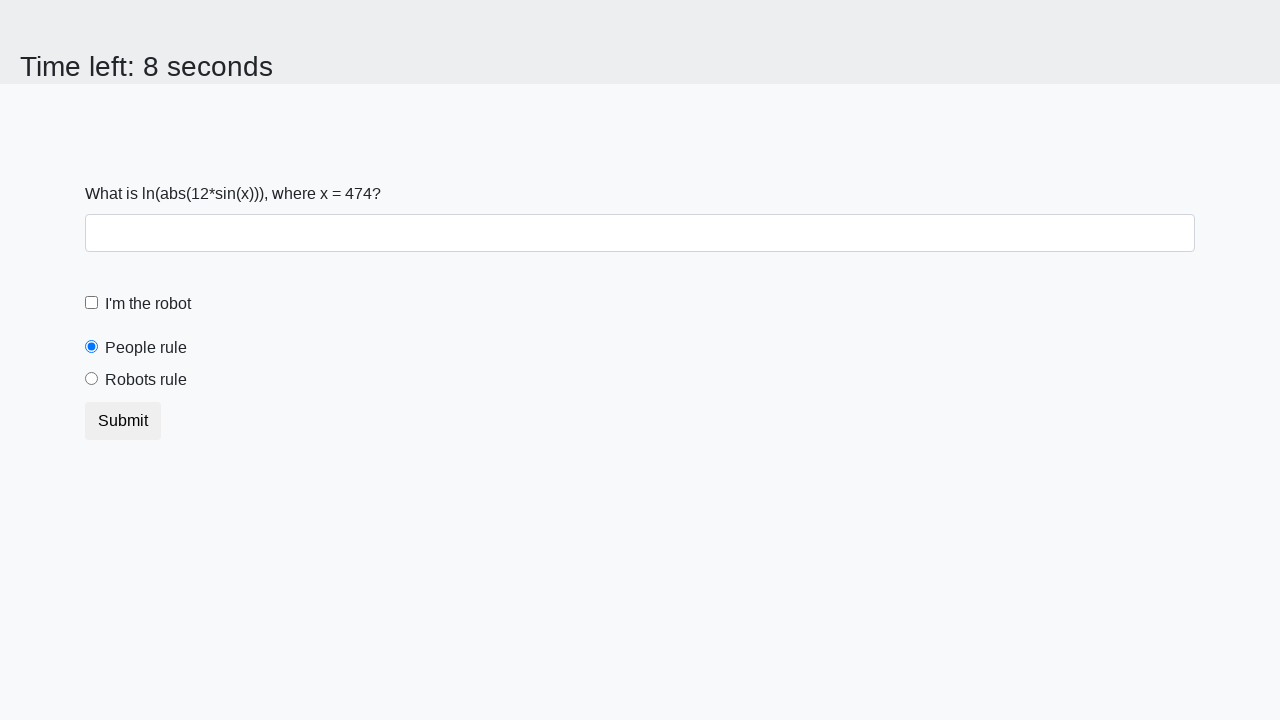

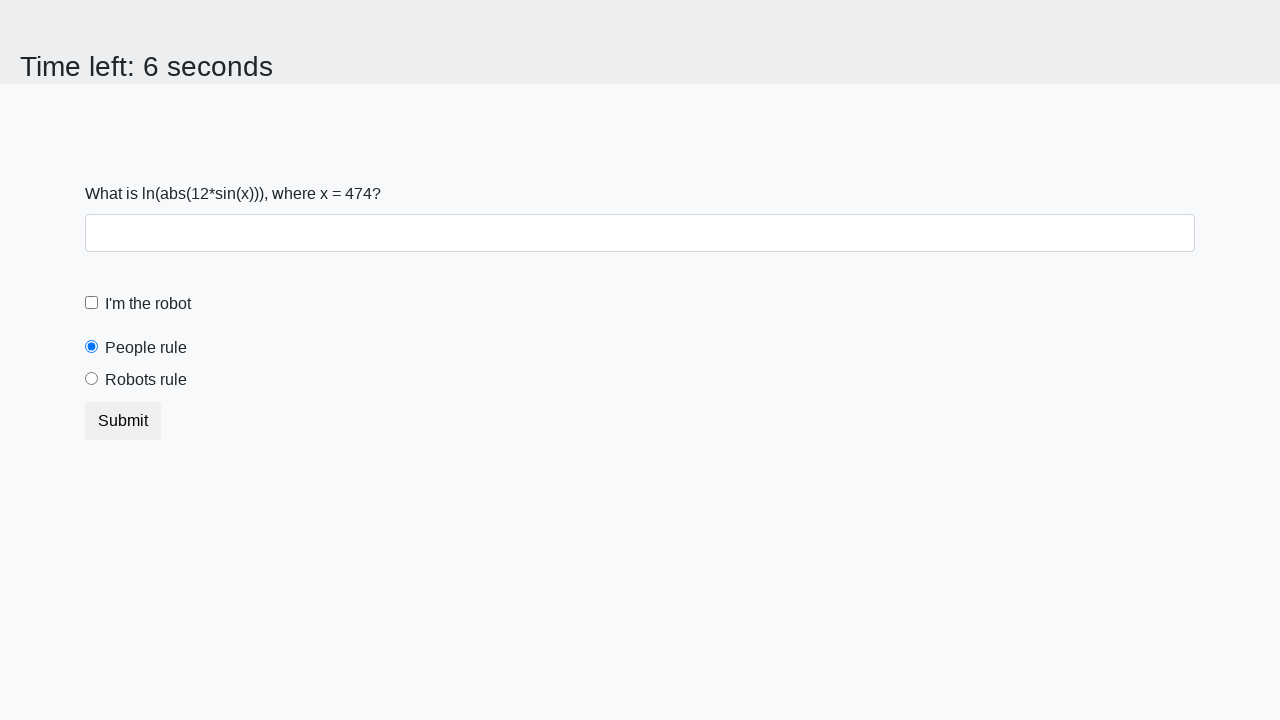